Tests scrolling functionality and verifies that the sum of values in a table column matches the displayed total amount

Starting URL: https://rahulshettyacademy.com/AutomationPractice/

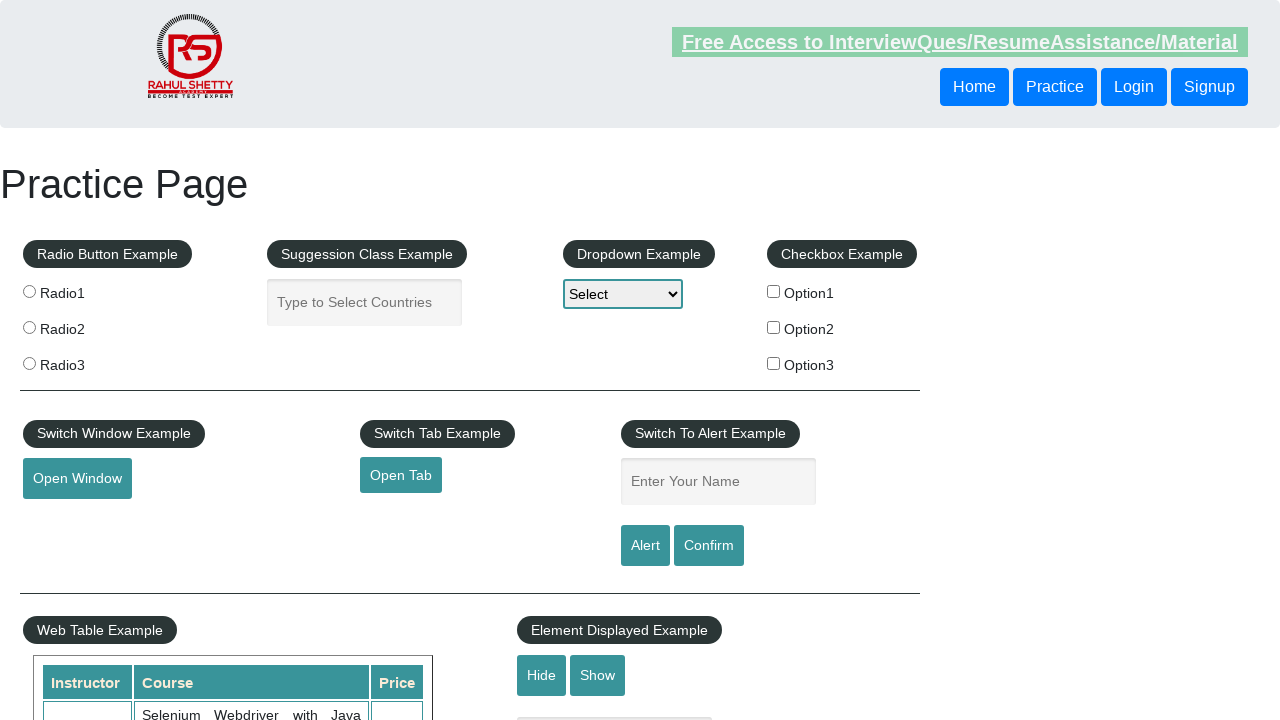

Scrolled down main page by 500 pixels
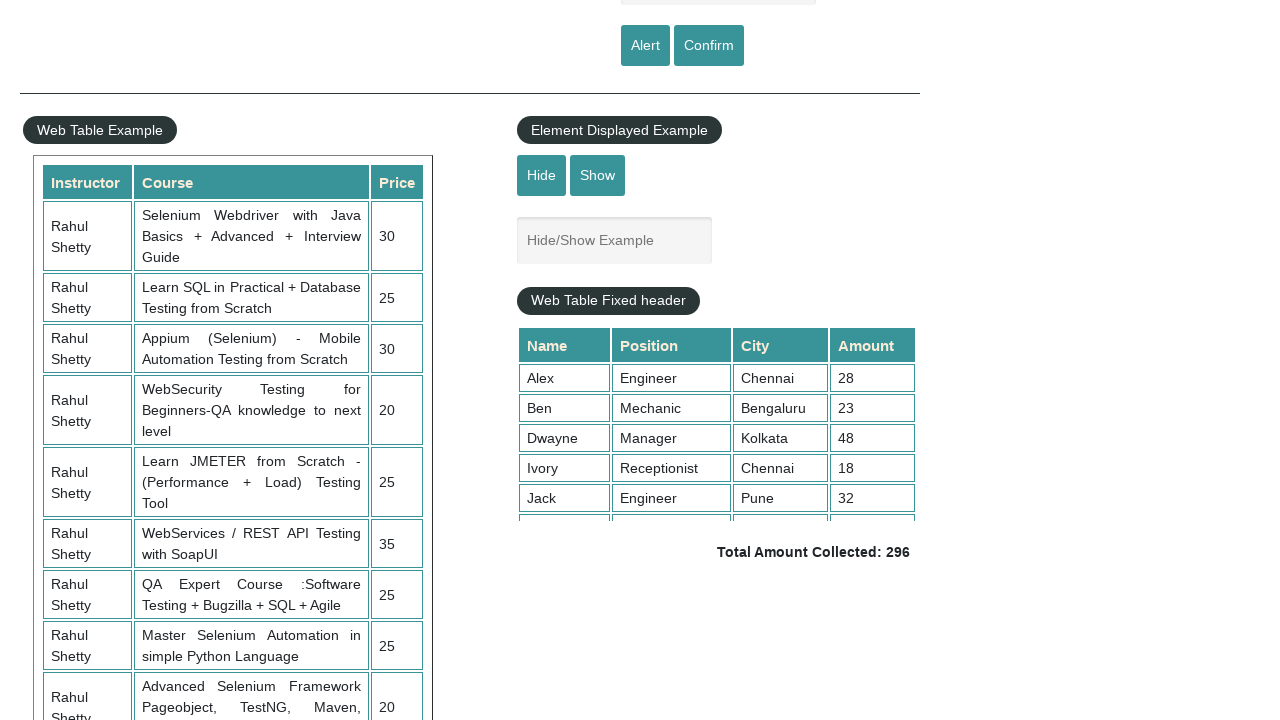

Waited 1000ms for table to be visible
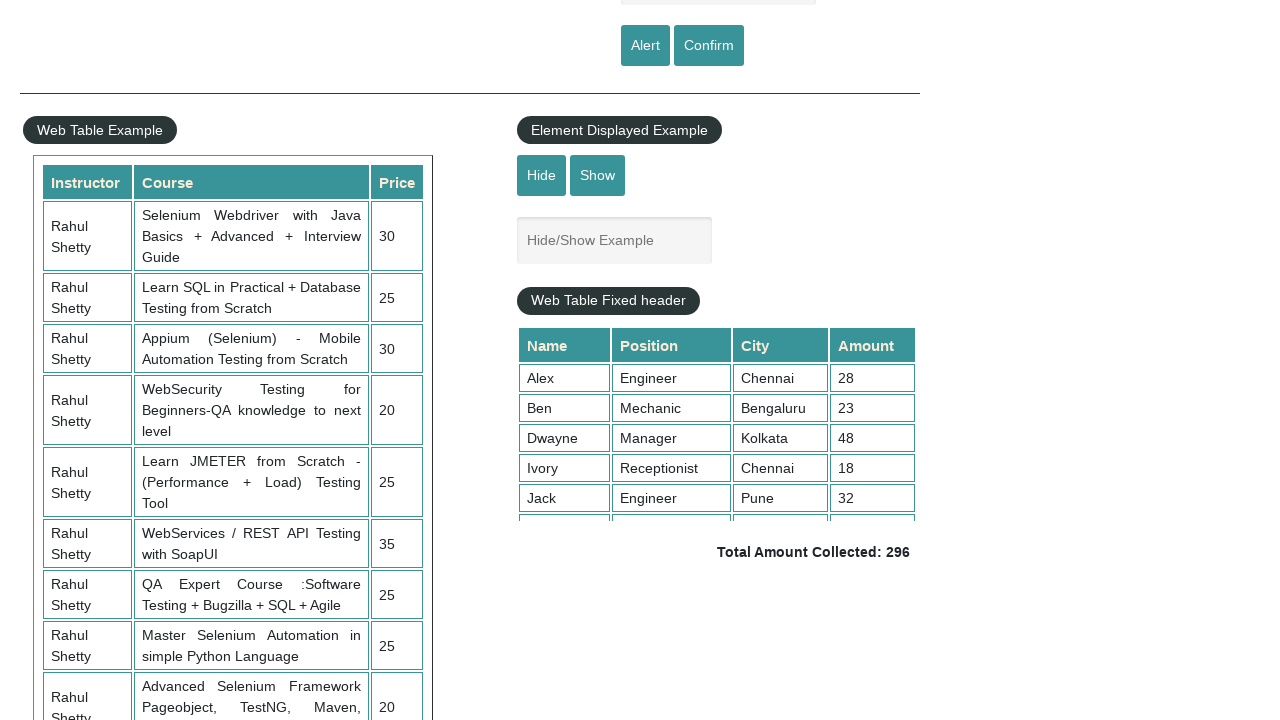

Scrolled within fixed header table by 100 pixels
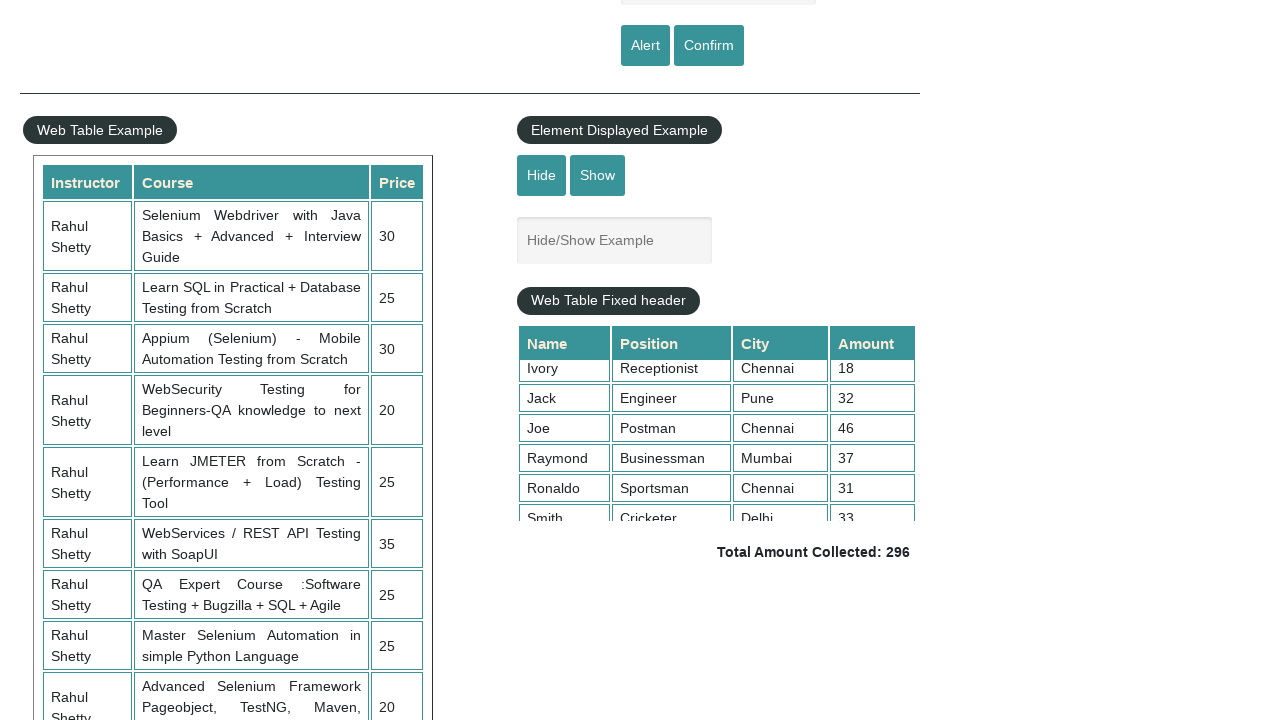

Retrieved all values from 4th column of table
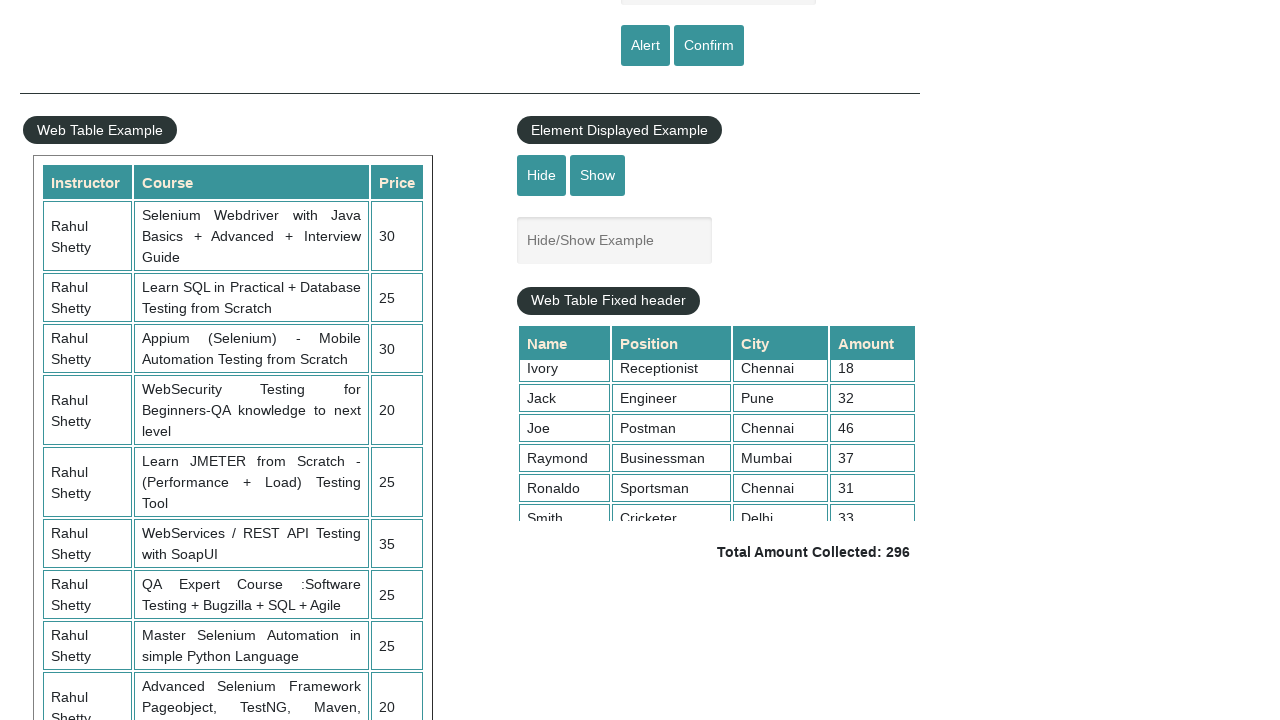

Calculated sum of column values: 296
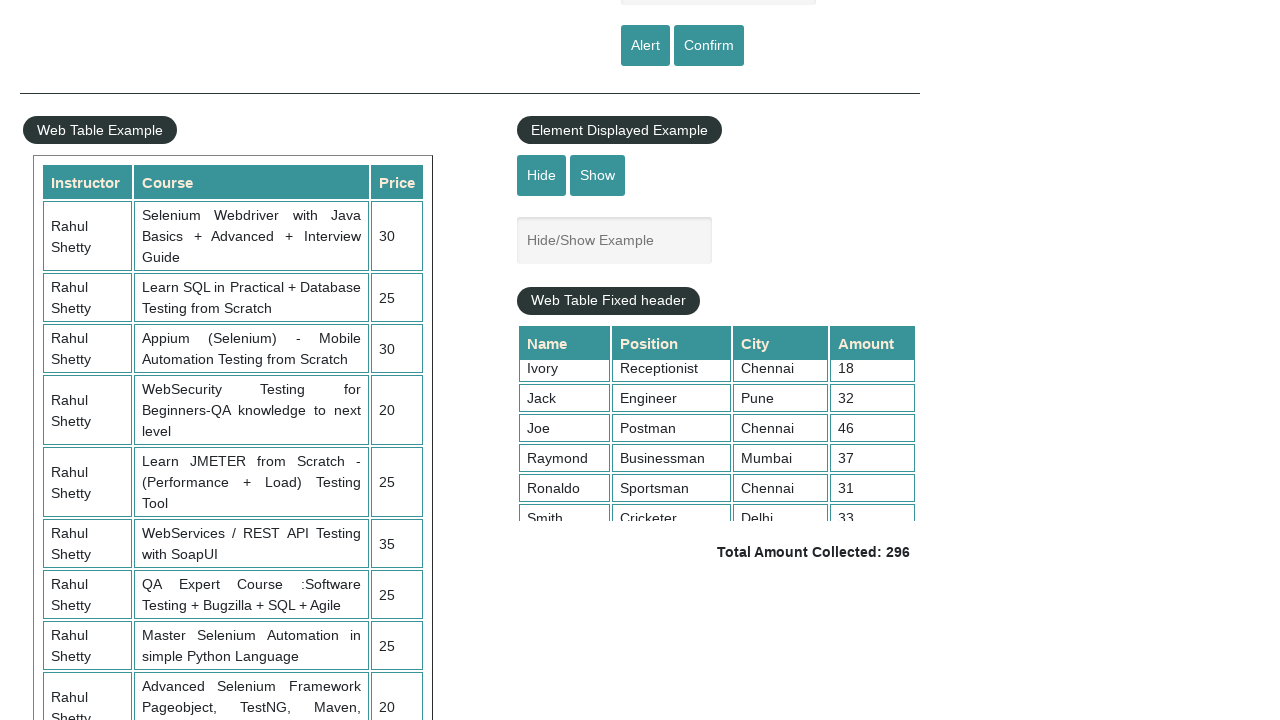

Retrieved total amount text from page:  Total Amount Collected: 296 
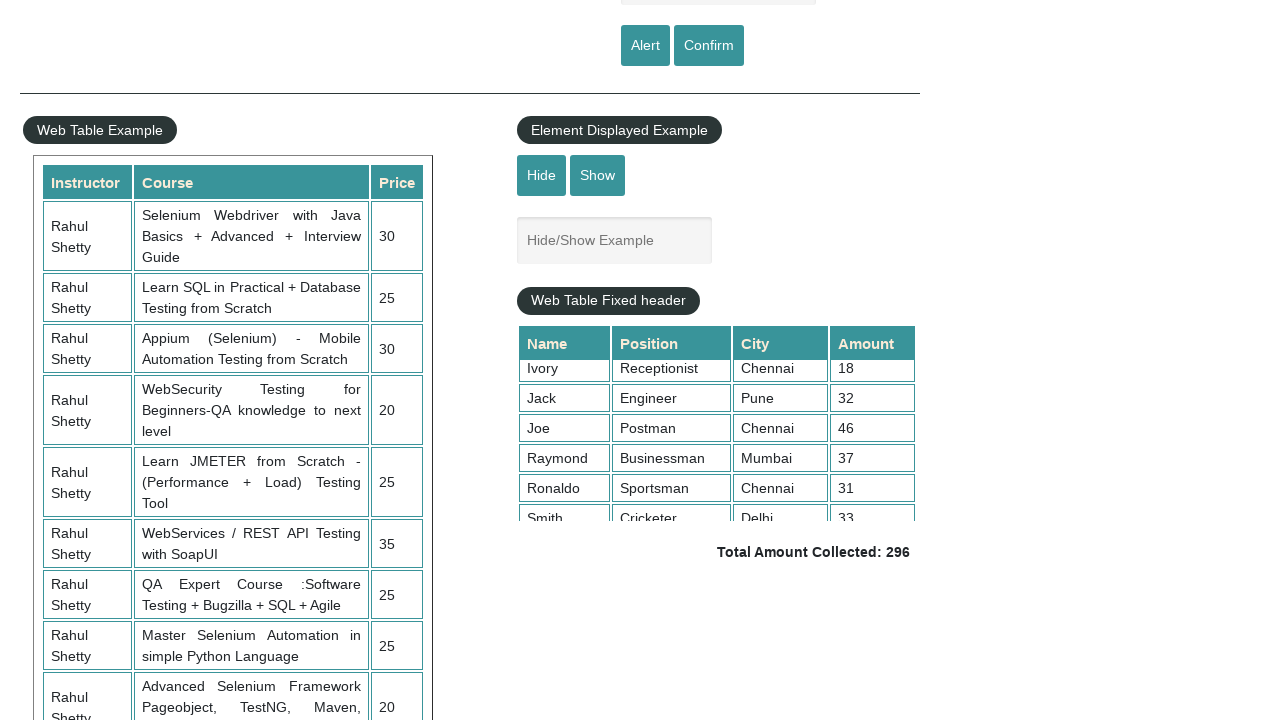

Extracted expected total value: 296
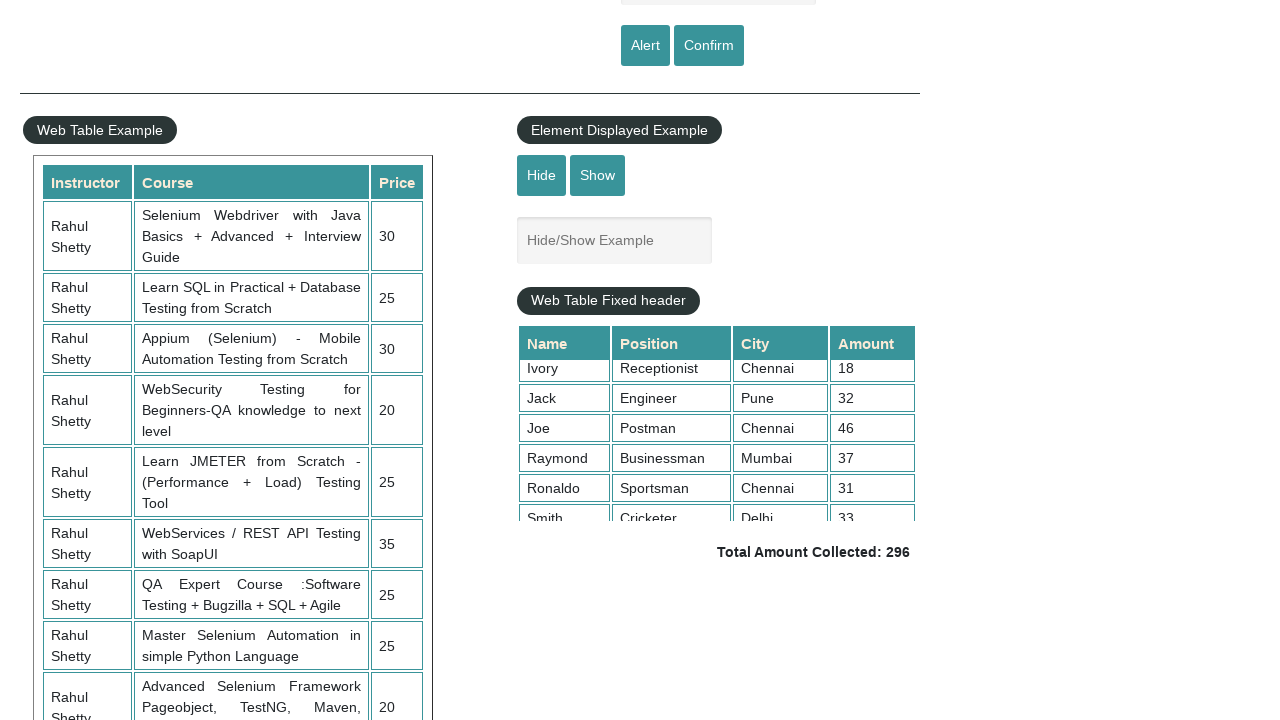

Verified that calculated sum (296) matches displayed total (296)
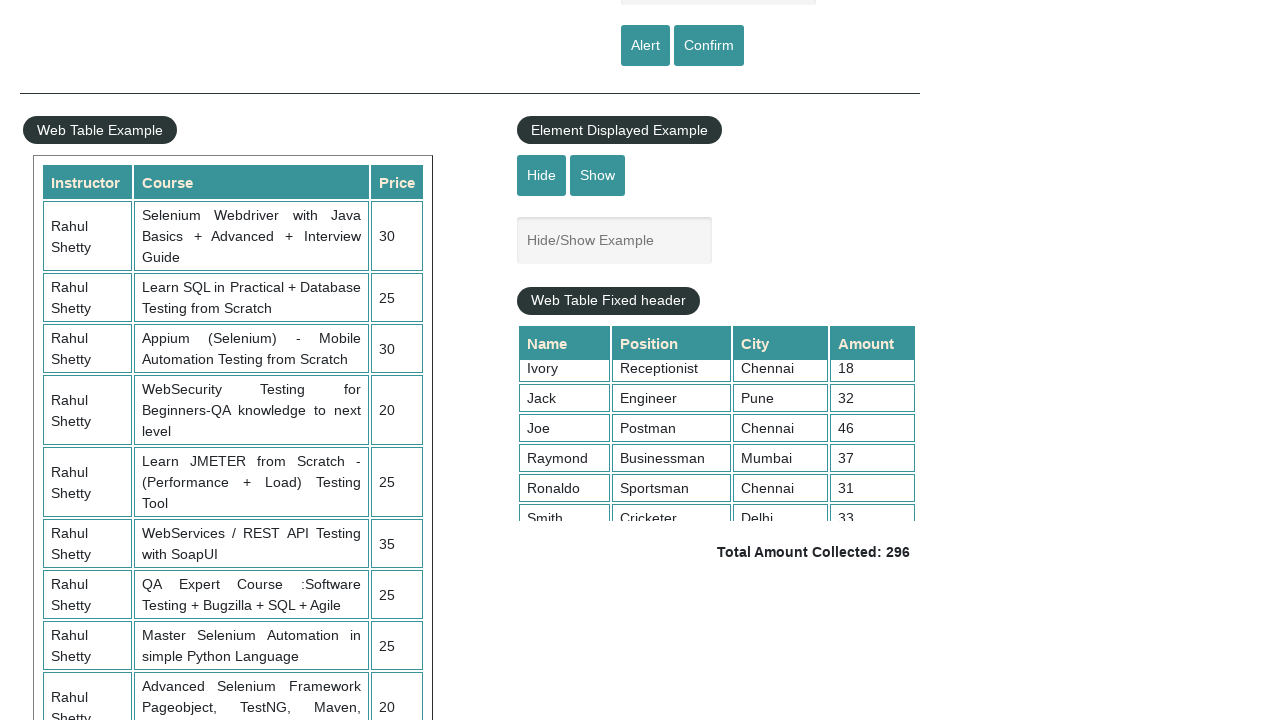

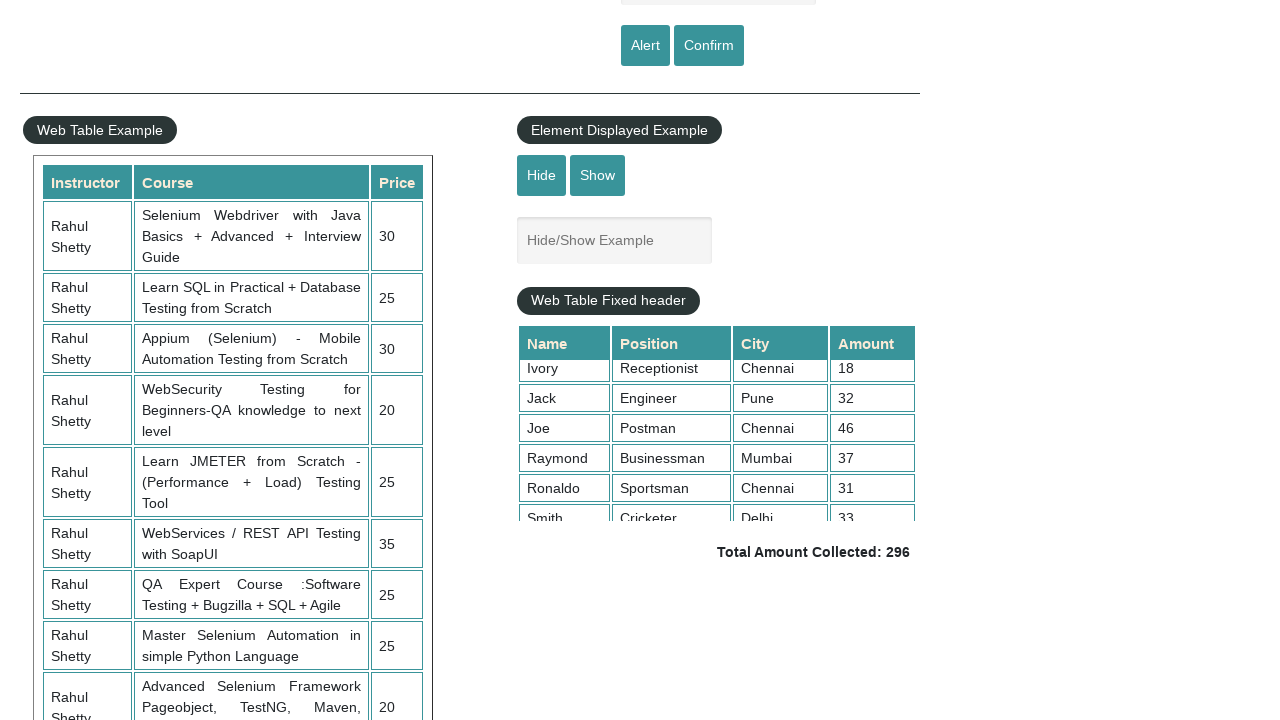